Tests regular click functionality by clicking a button and verifying a dynamic click message appears

Starting URL: https://demoqa.com/buttons

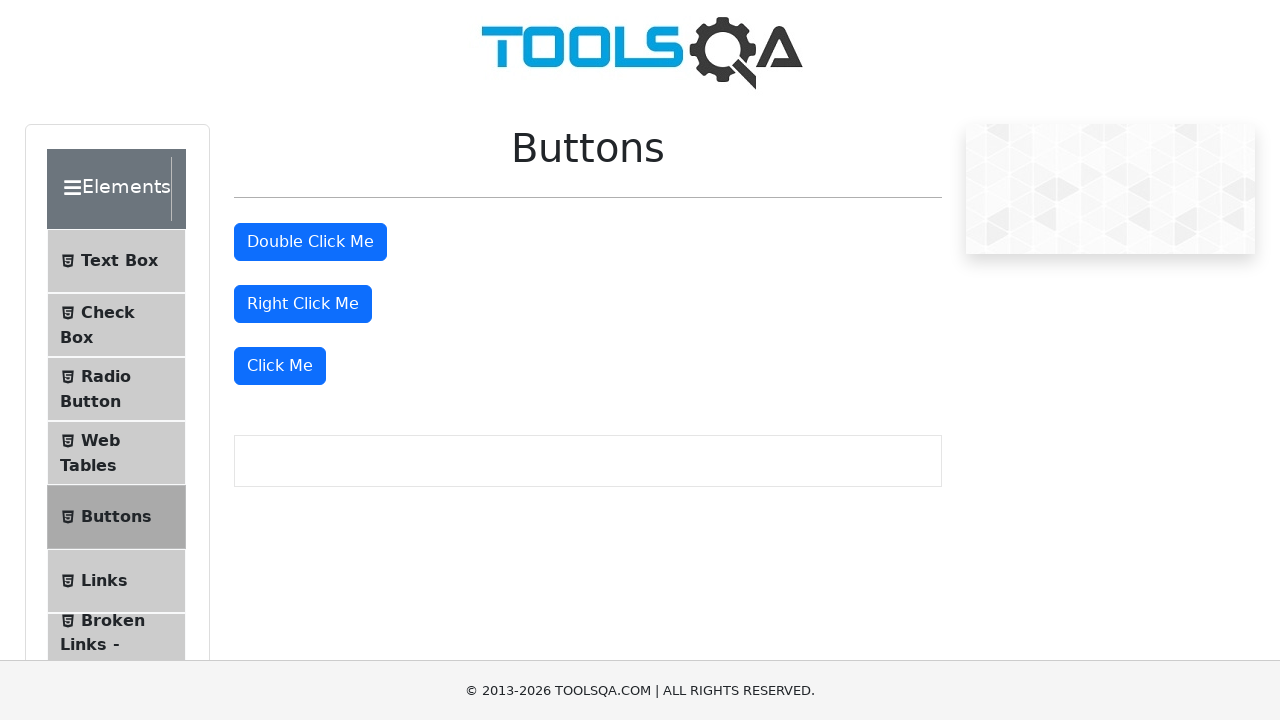

Clicked the 'Click Me' button at (280, 366) on xpath=//button[.='Click Me']
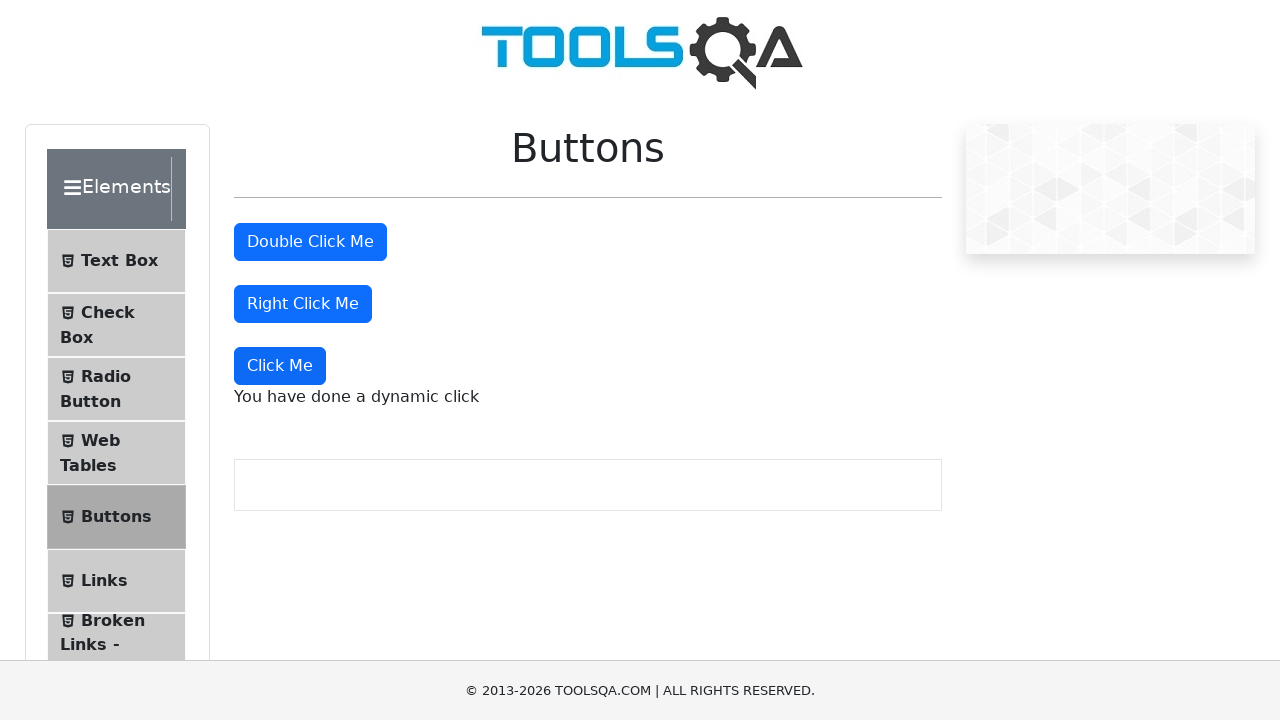

Dynamic click message appeared and loaded
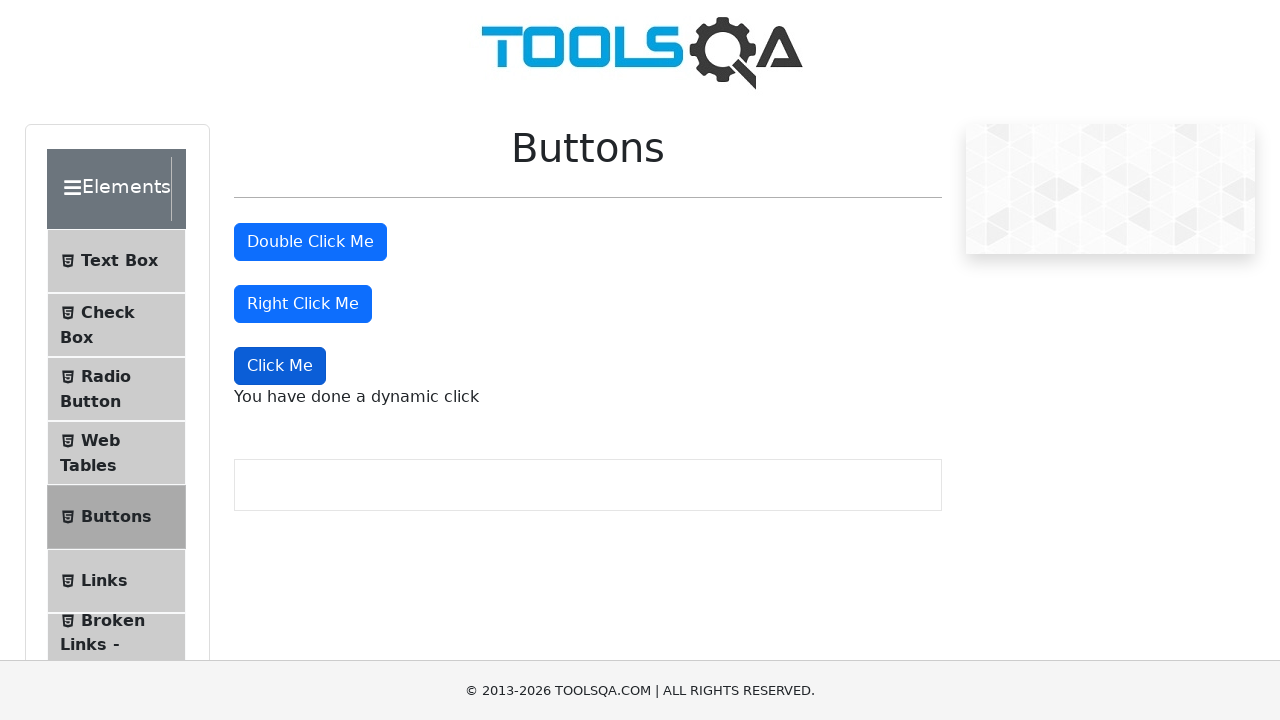

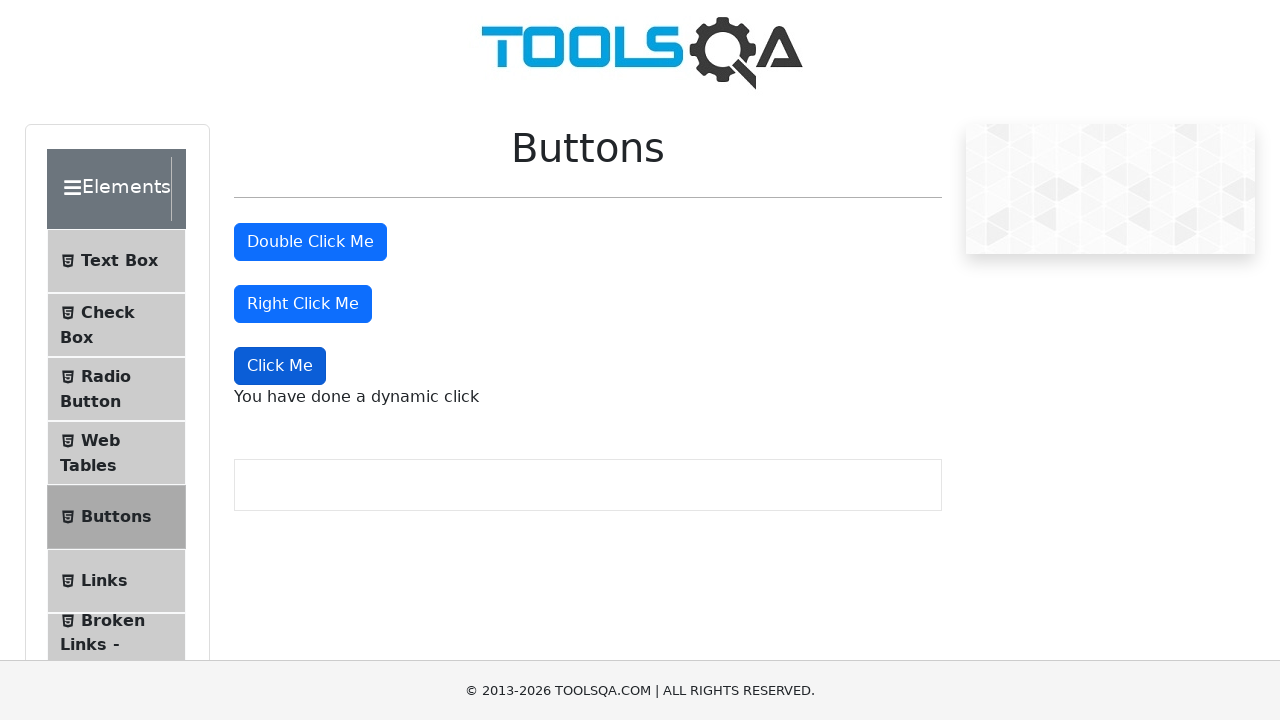